Verifies the page contains "PRODUCT STORE" text

Starting URL: https://www.demoblaze.com

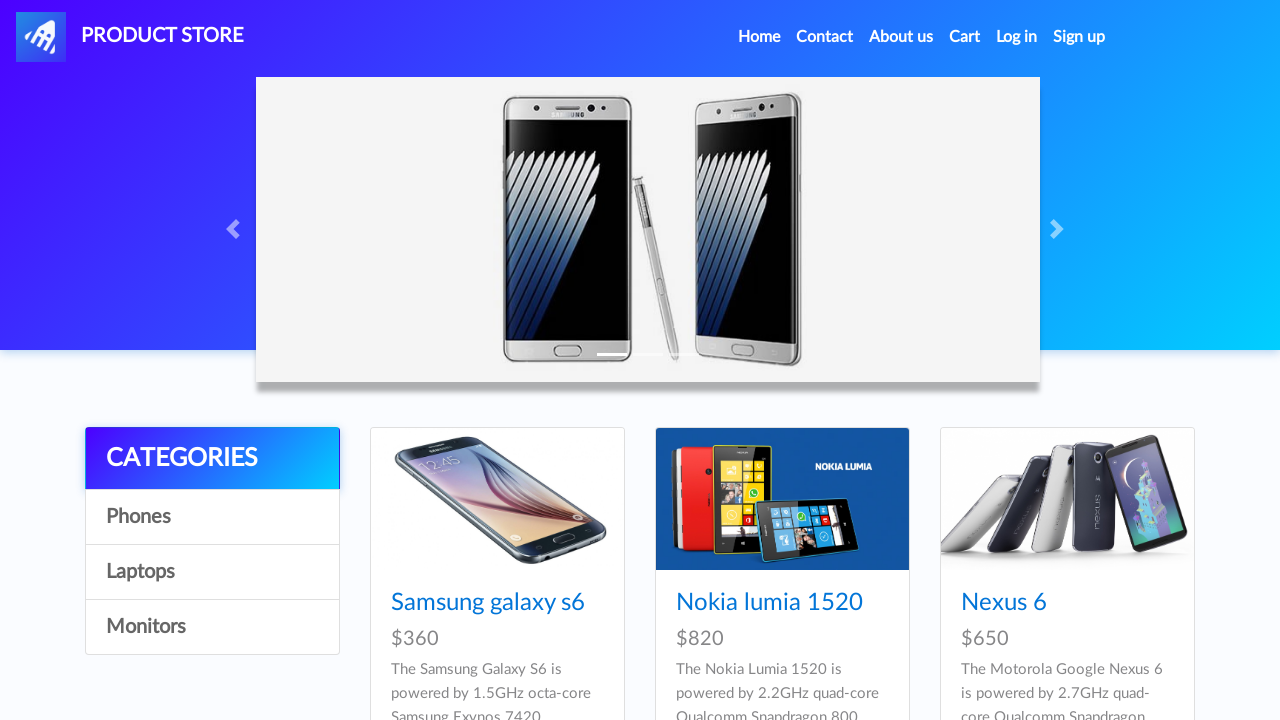

Navigated to https://www.demoblaze.com
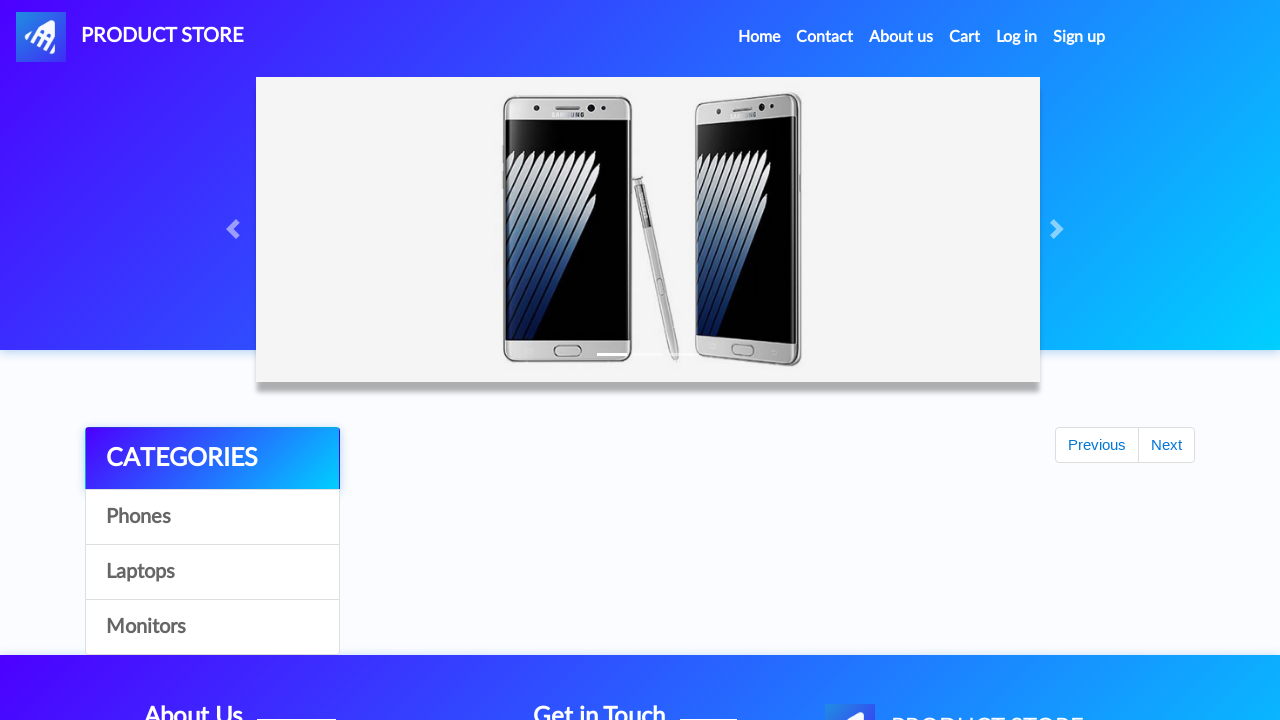

Verified page contains 'PRODUCT STORE' text
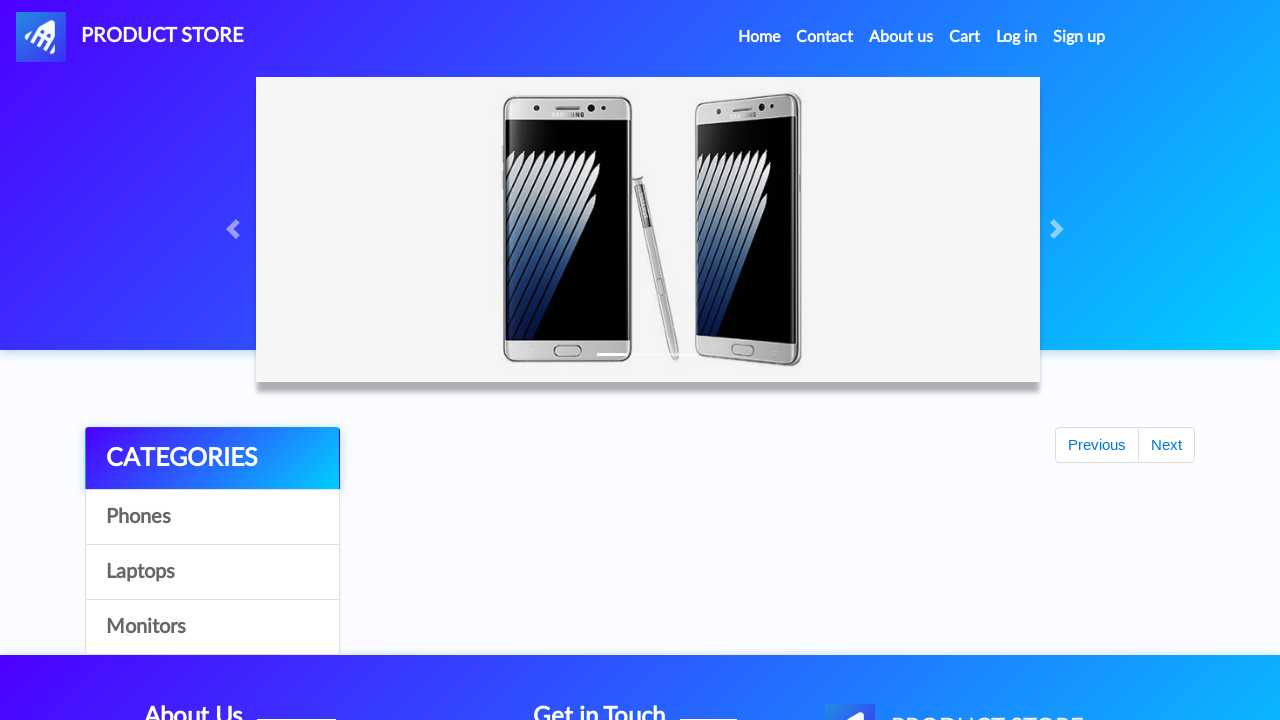

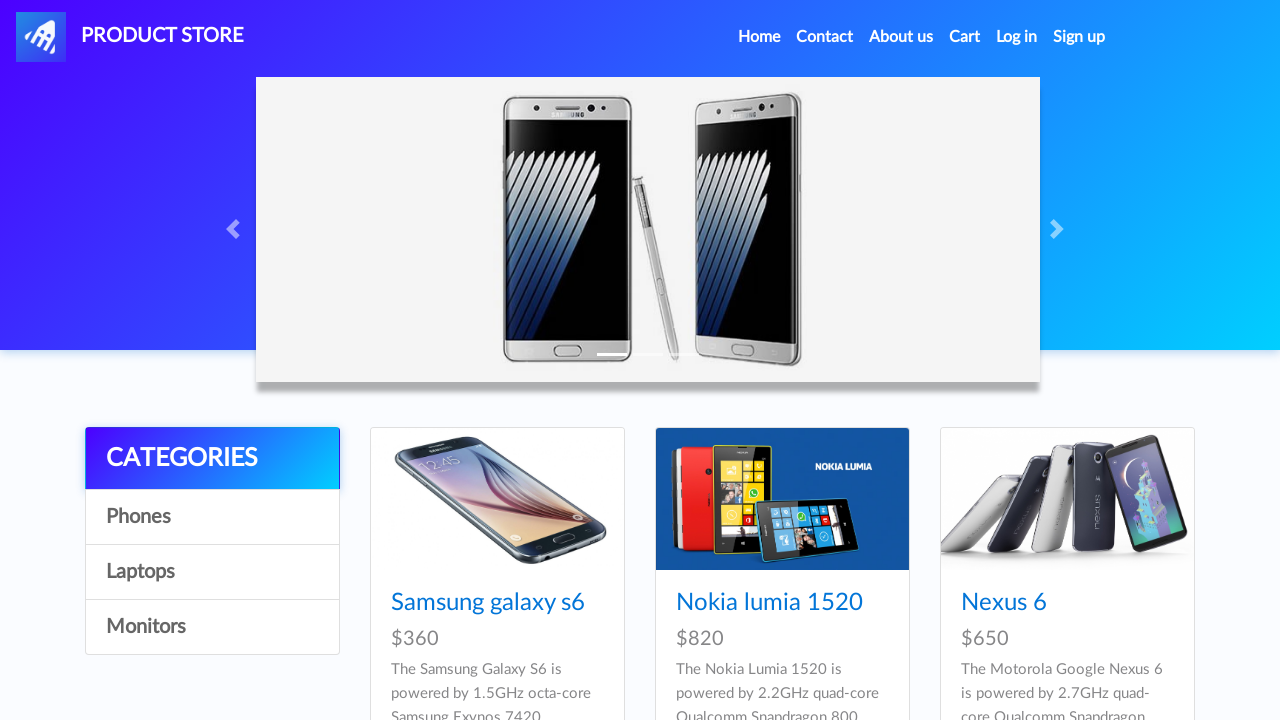